Tests handling of iframes by clicking on a Register link within a named iframe, then reloading the page and clicking a Login link within another iframe using frameLocator

Starting URL: https://rahulshettyacademy.com/AutomationPractice/

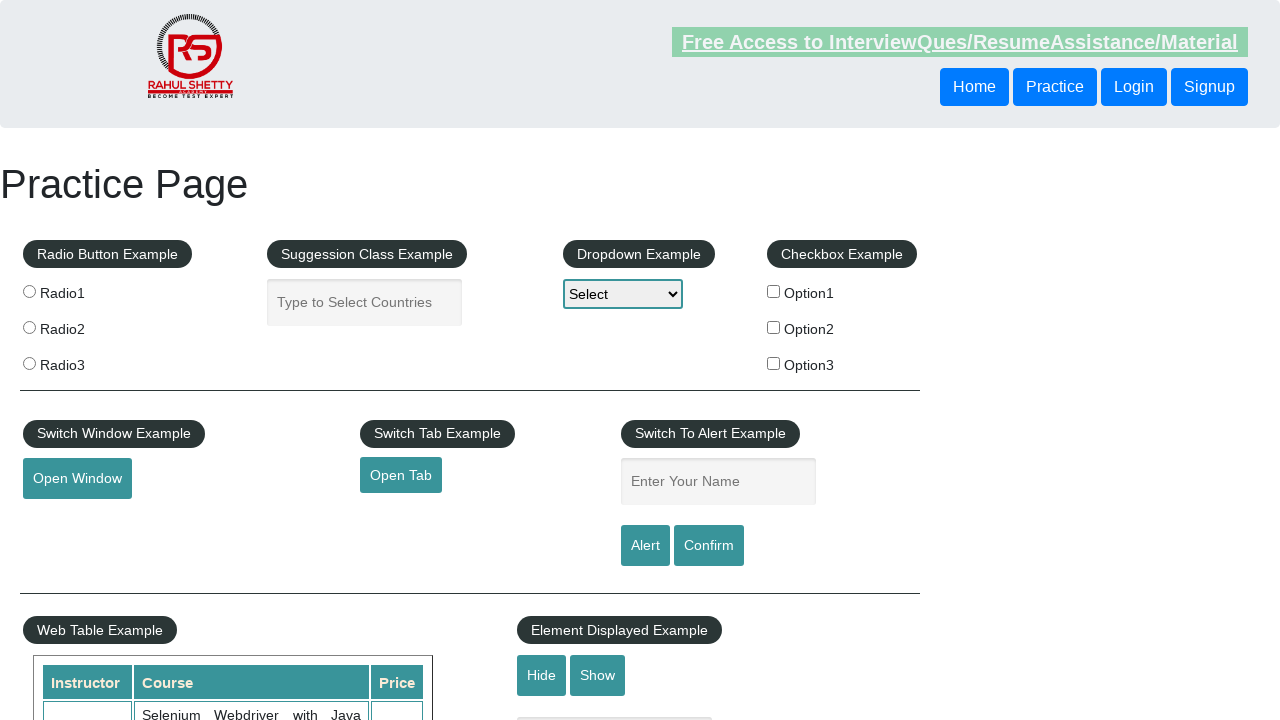

Located named iframe 'iframe-name'
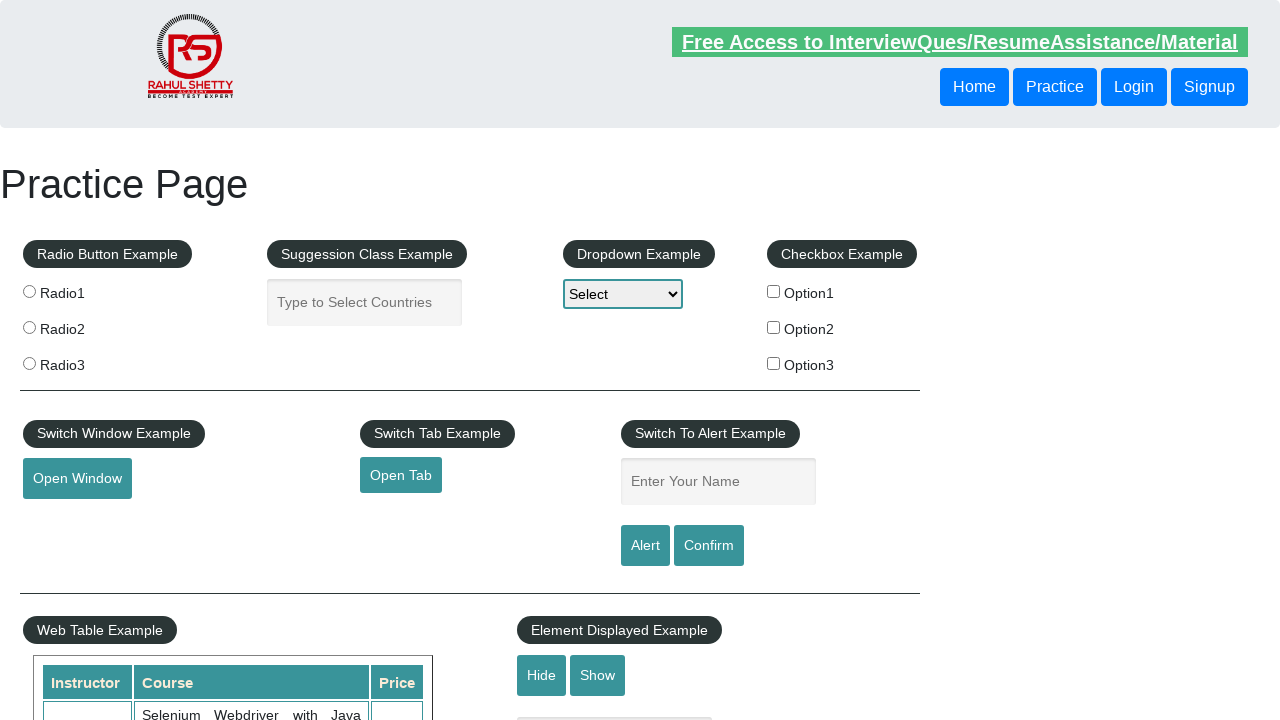

Clicked Register link within named iframe at (443, 361) on xpath=//div[@class='login-btn']//a[text()='Register']
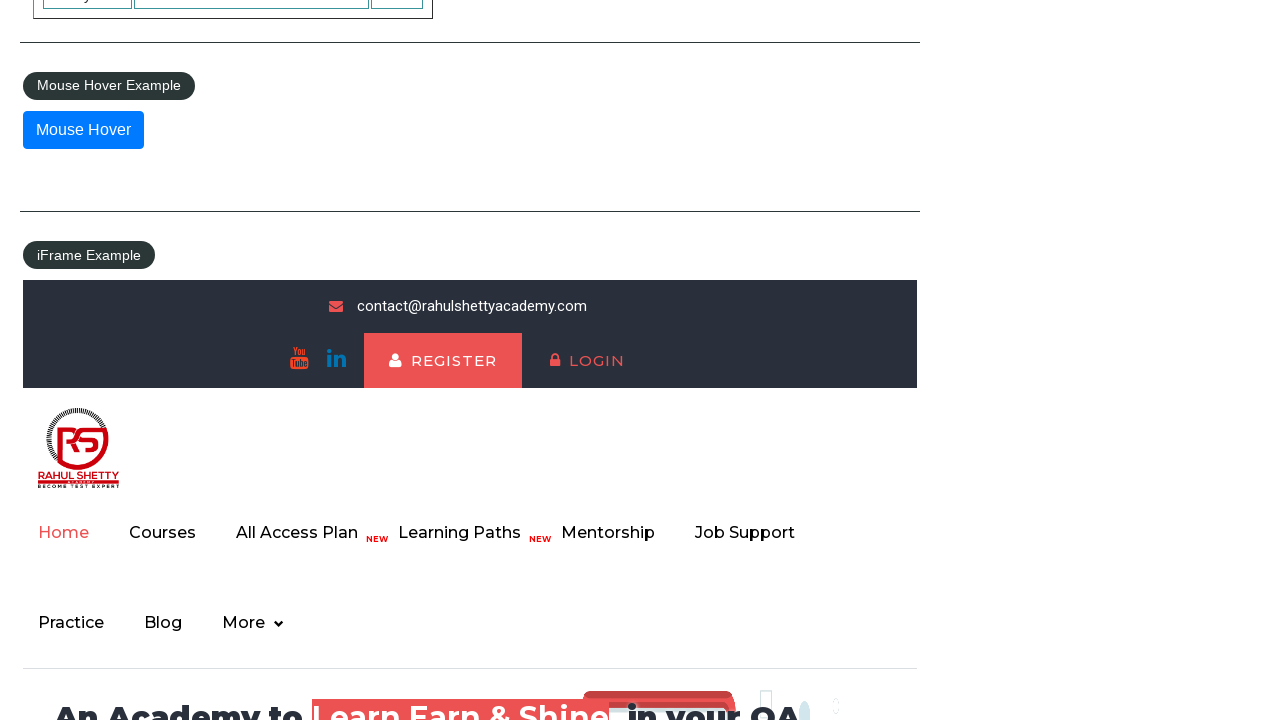

Reloaded the page
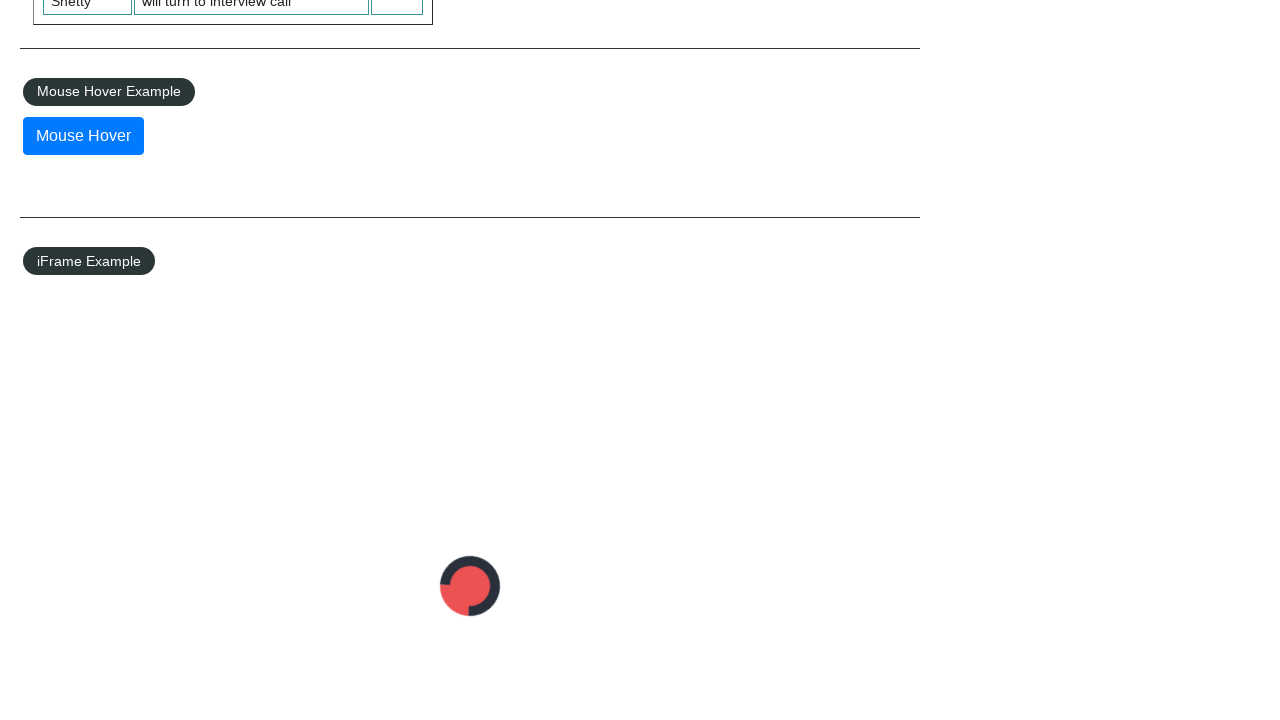

Clicked Login link within courses iframe using frameLocator at (587, 361) on xpath=//iframe[@id='courses-iframe'] >> internal:control=enter-frame >> xpath=//
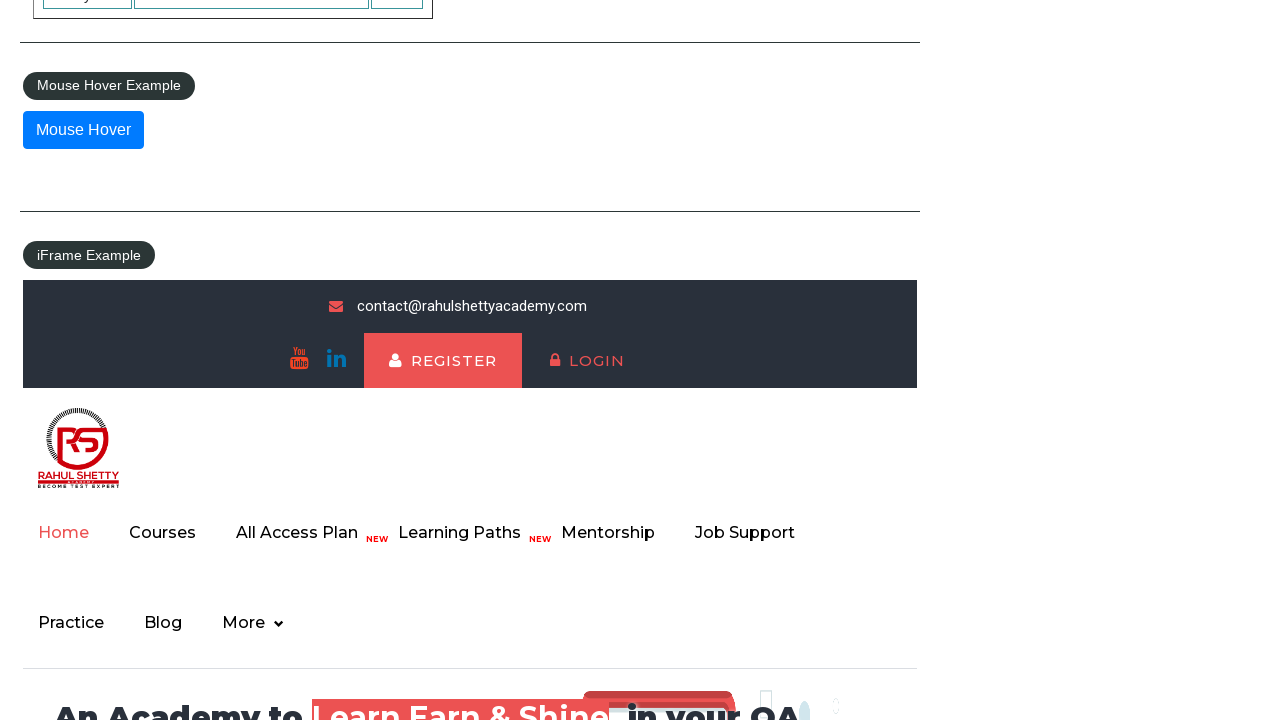

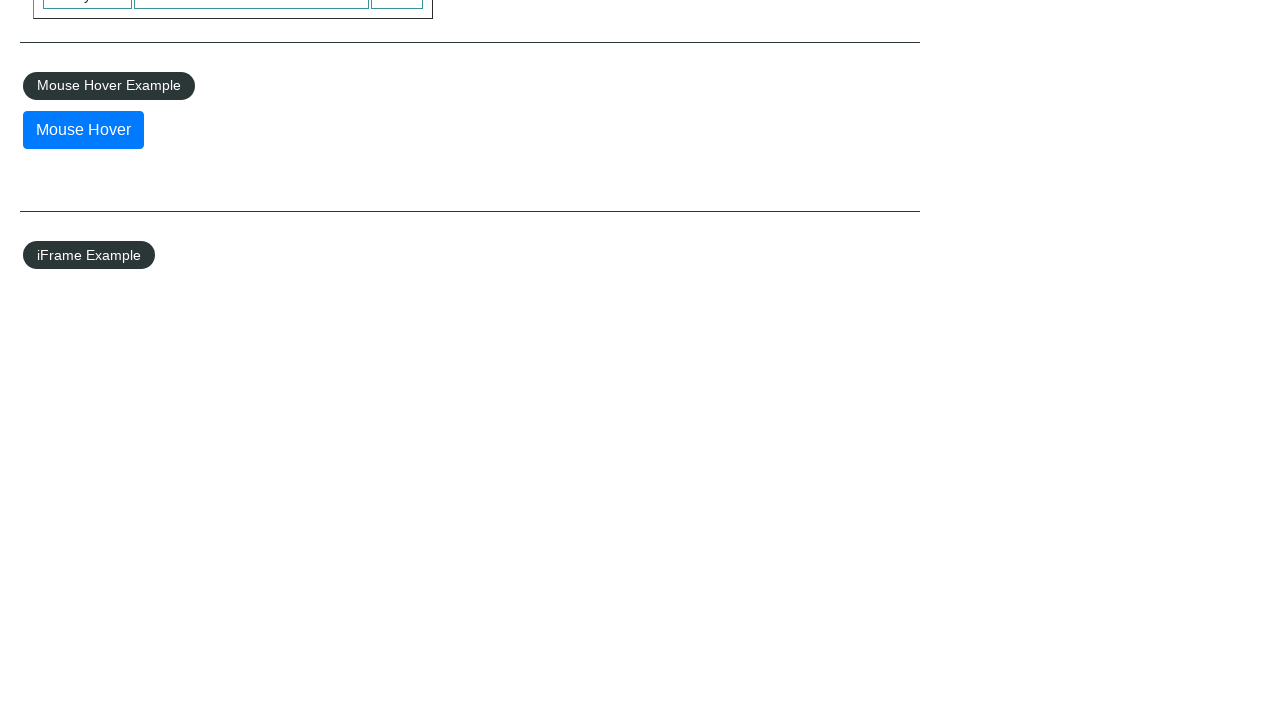